Counts the number of rows in a table and enters the count, then clicks a sample button

Starting URL: https://obstaclecourse.tricentis.com/Obstacles/41032

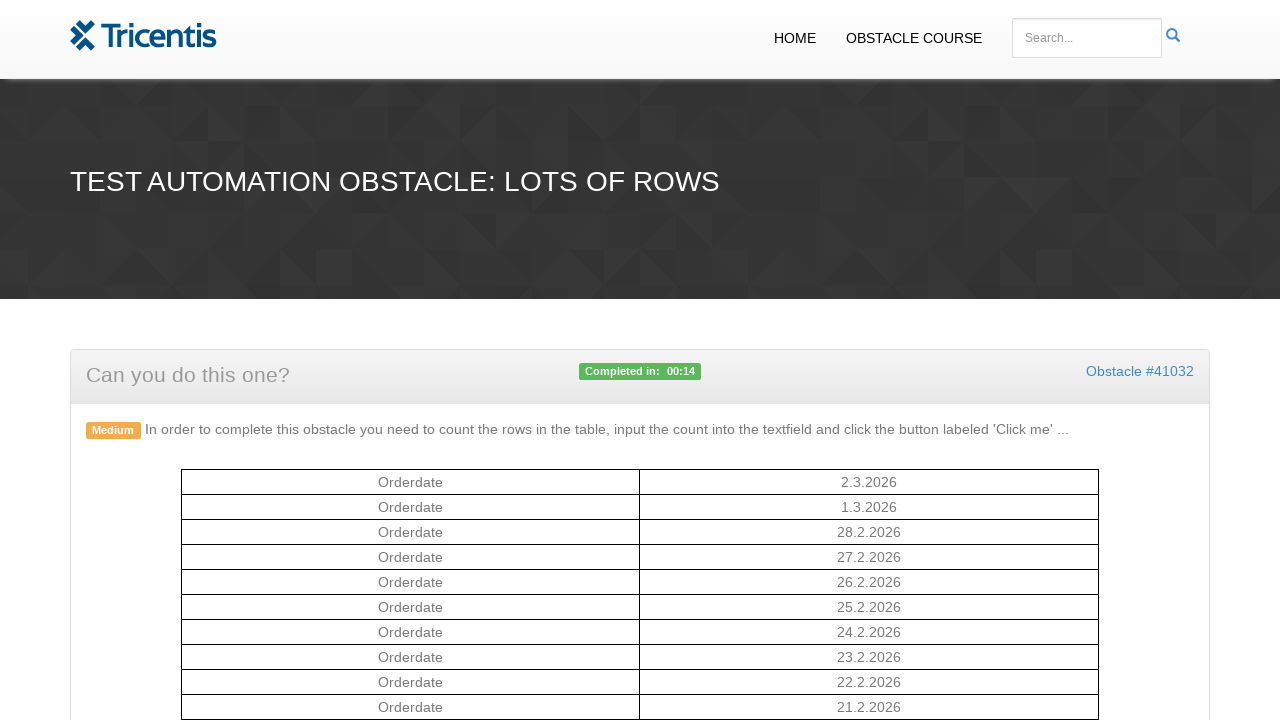

Navigated to obstacle course page
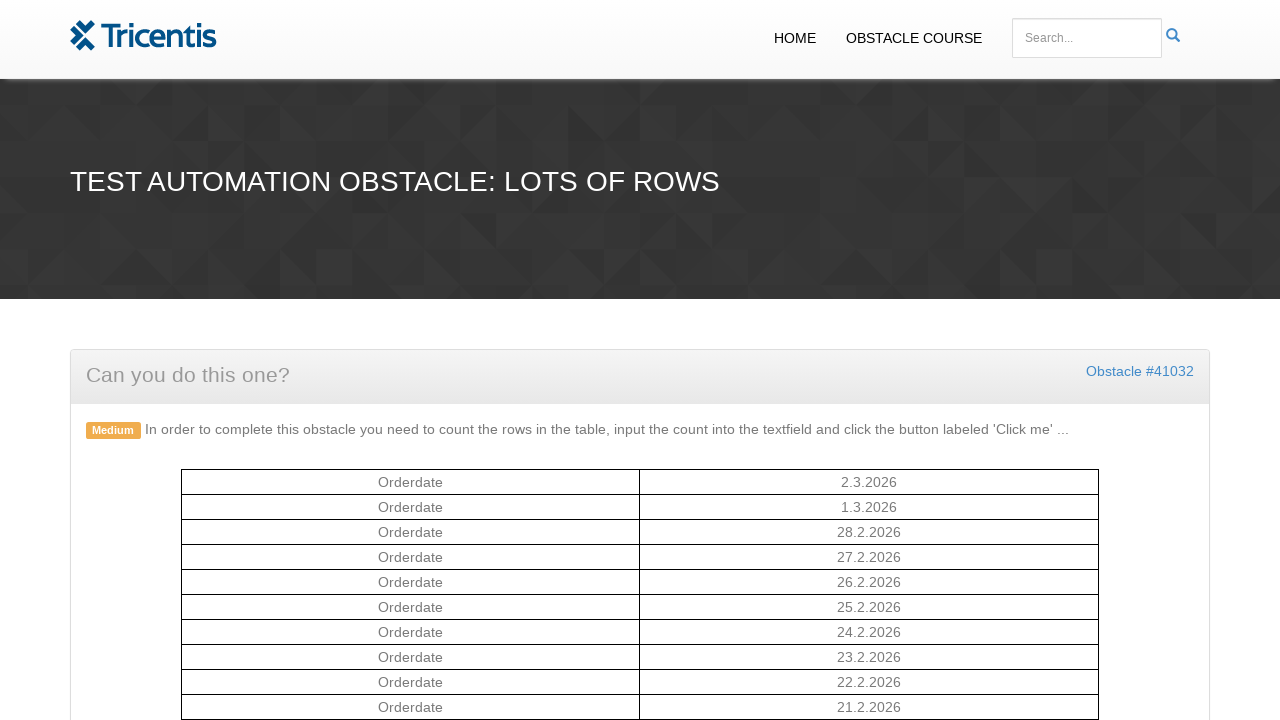

Located all rows in the table
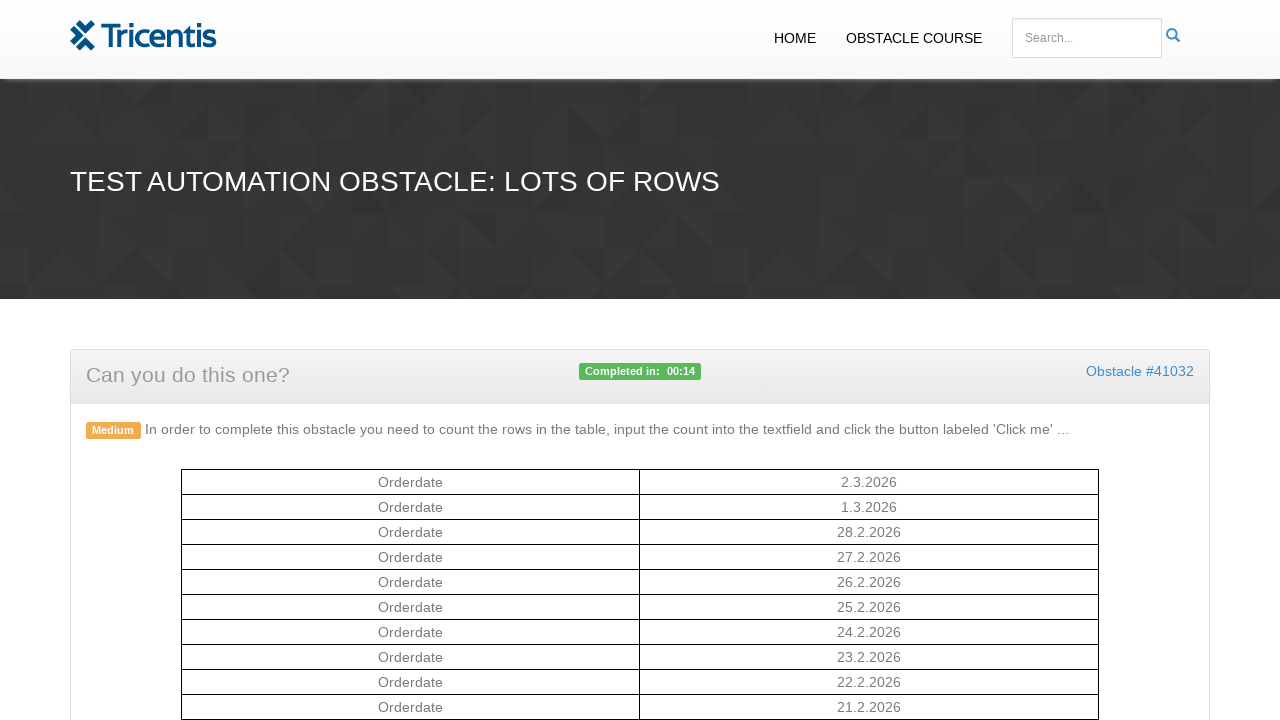

Counted 13 rows in the table
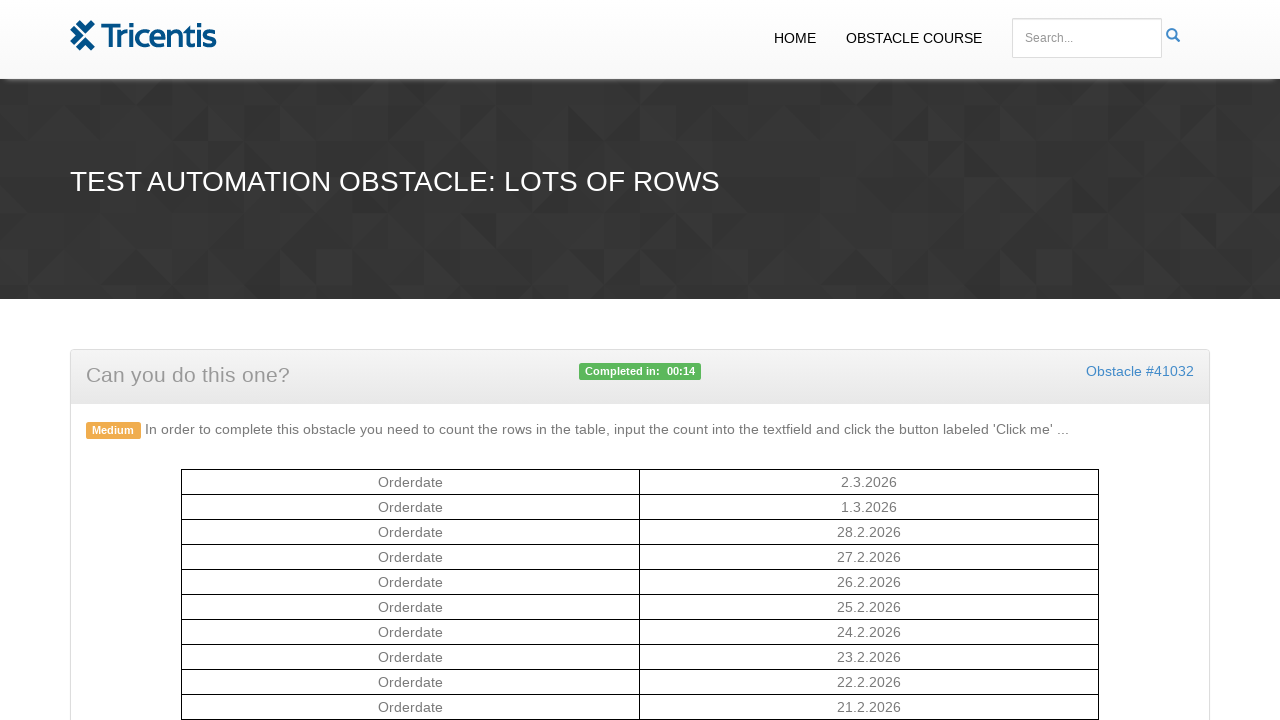

Entered row count '13' into the input field on #rowcount
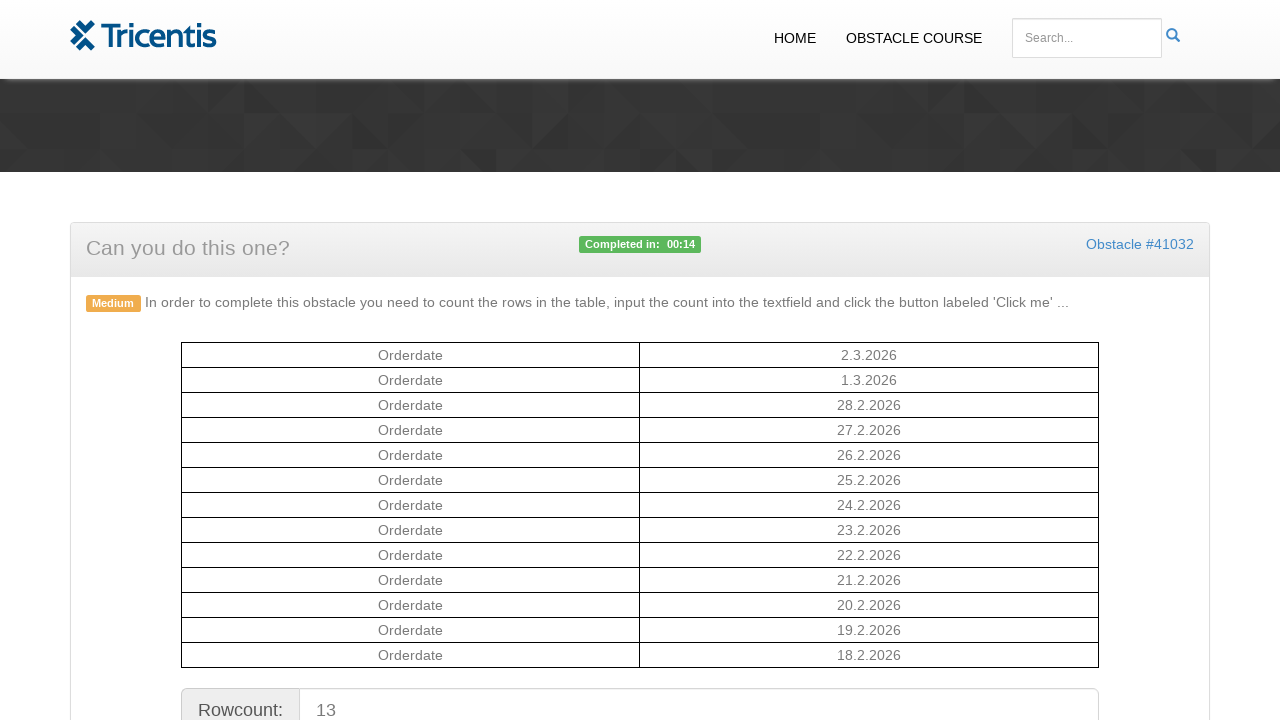

Clicked the sample button at (640, 361) on #sample
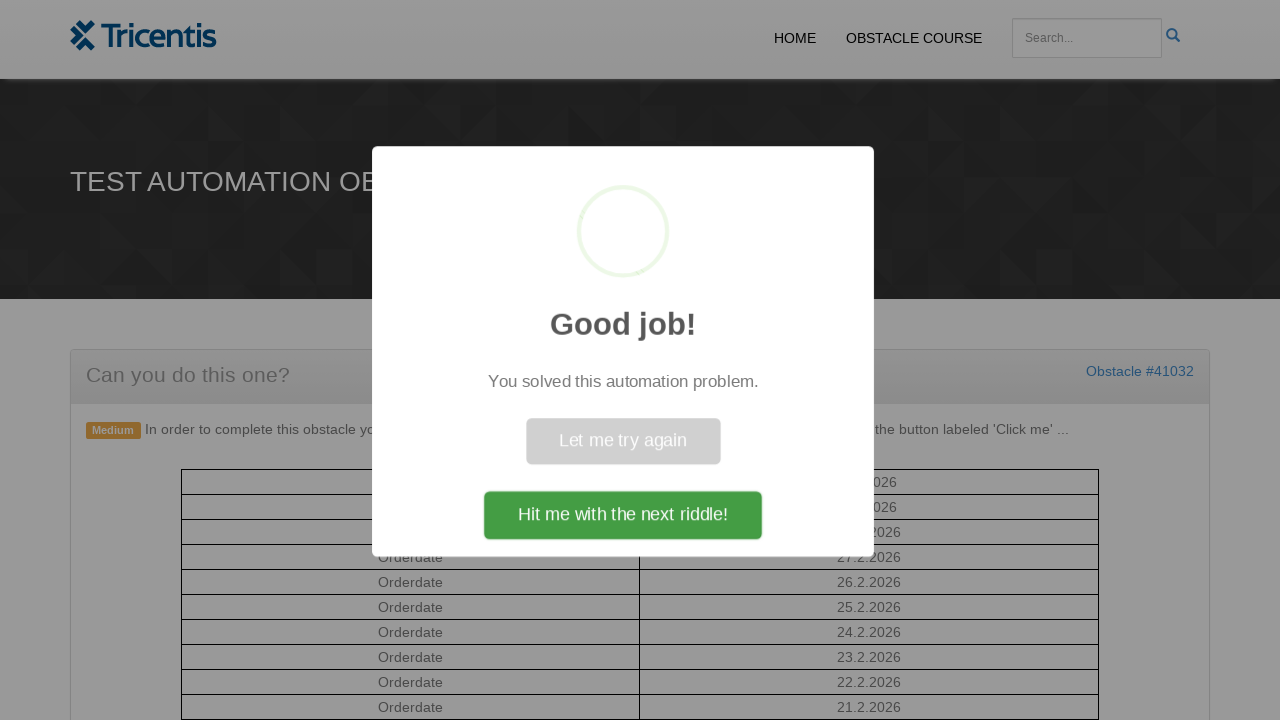

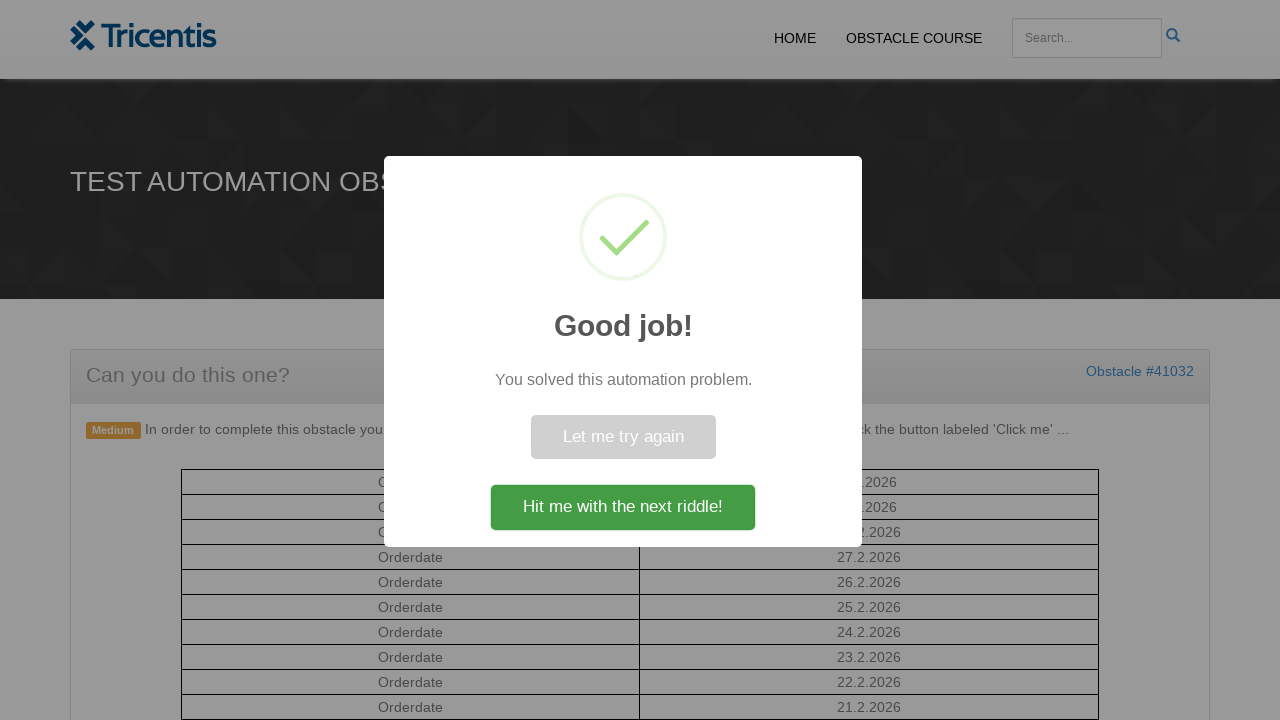